Tests date picker functionality by selecting a specific date (June 12, 2027) and verifying the selected values

Starting URL: https://rahulshettyacademy.com/seleniumPractise/#/offers

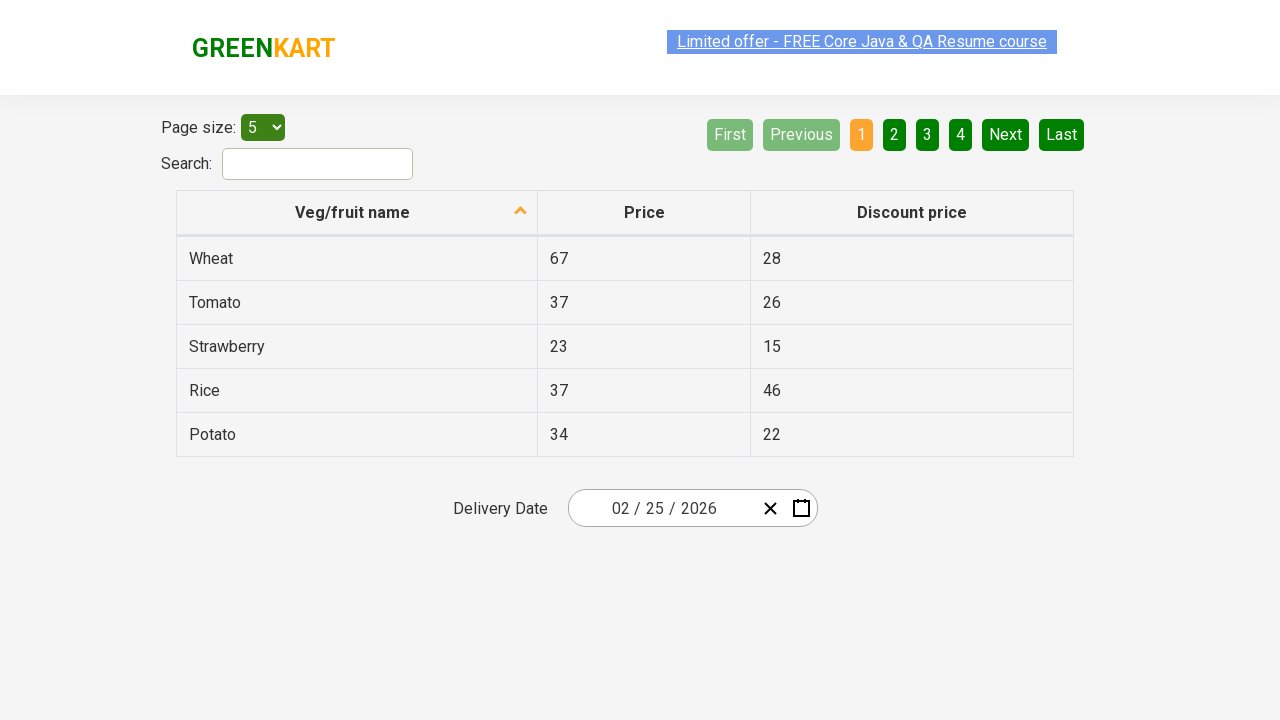

Clicked calendar button to open date picker at (801, 508) on .react-date-picker__calendar-button
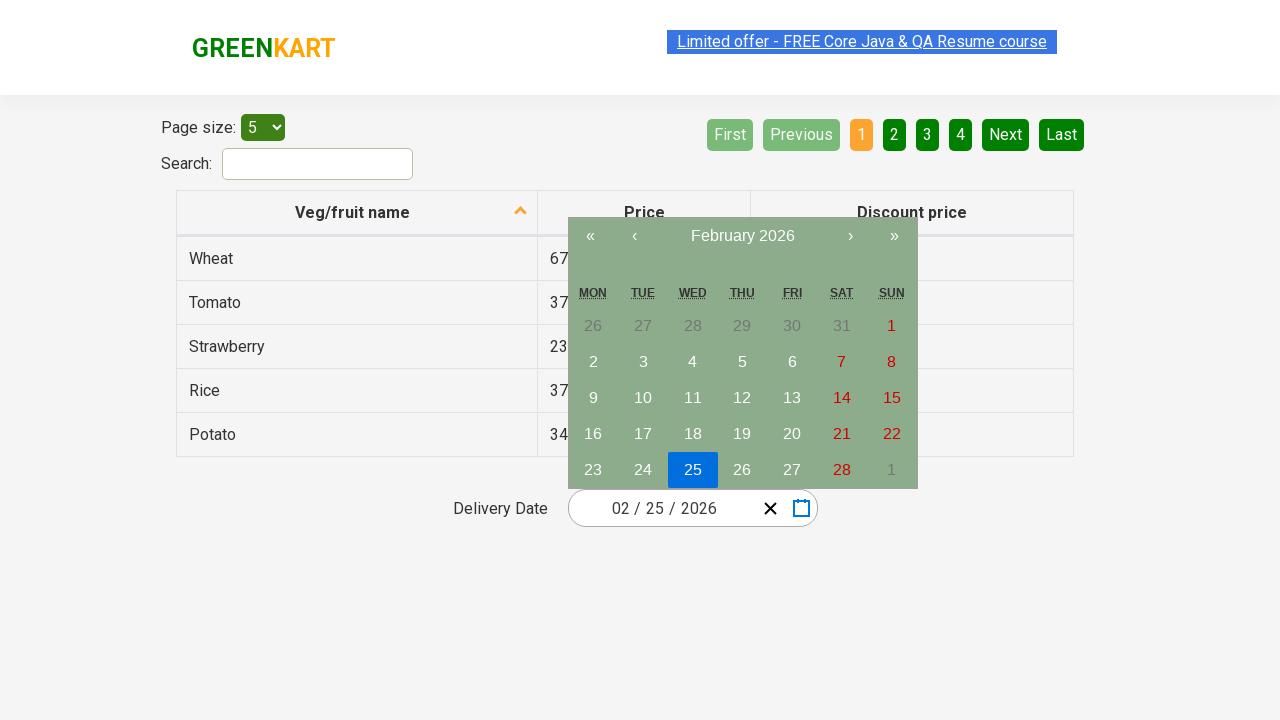

Clicked navigation label to navigate to year view (first click) at (742, 236) on .react-calendar__navigation__label__labelText
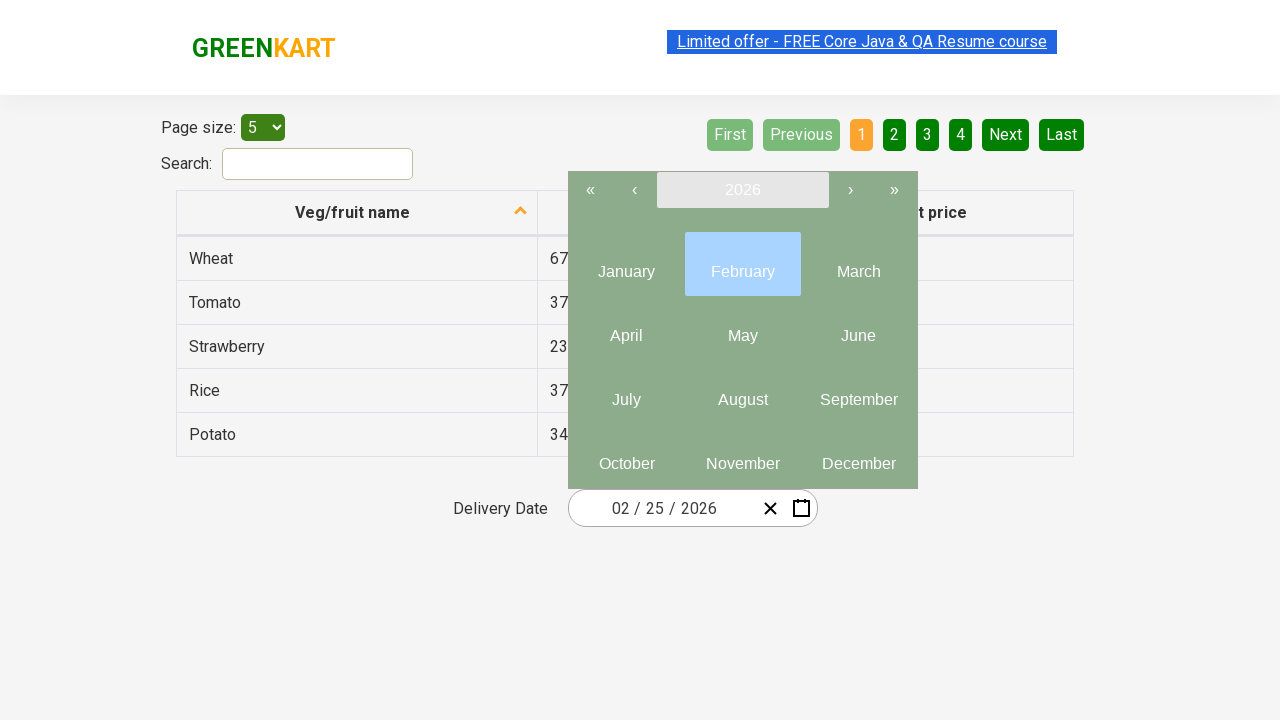

Clicked navigation label again to reach year selection view at (742, 190) on .react-calendar__navigation__label__labelText
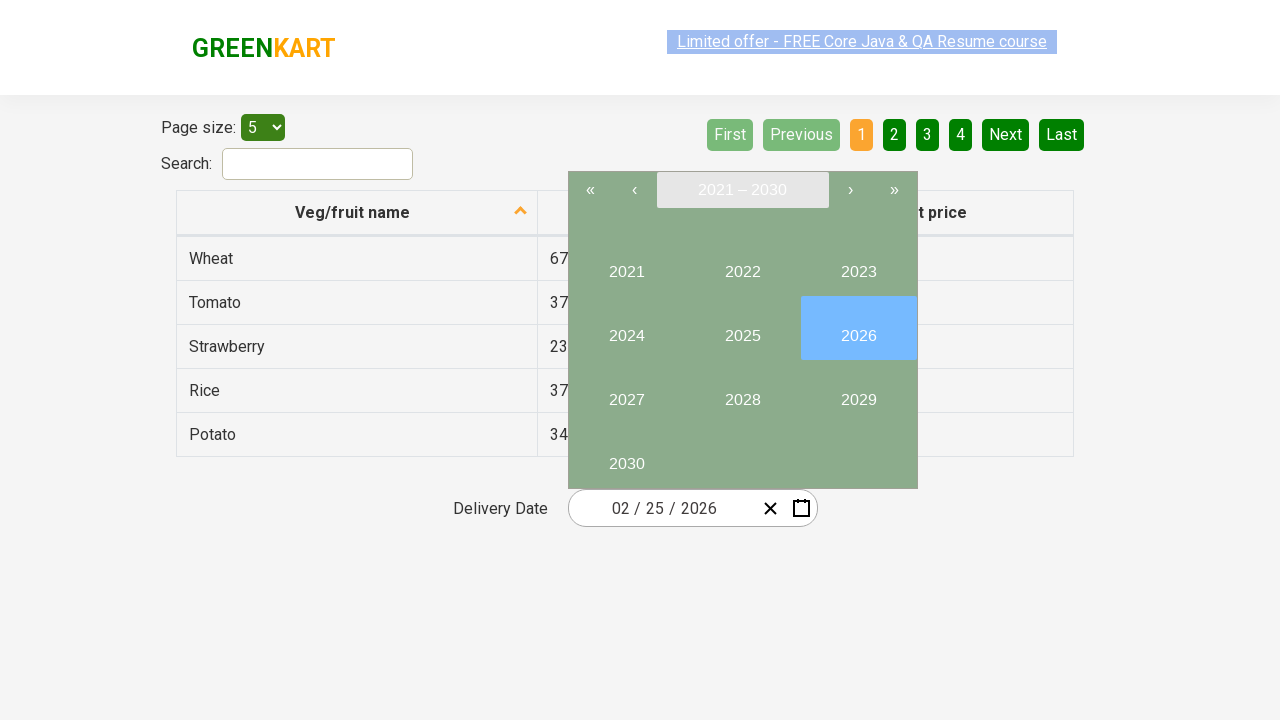

Selected year 2027 from year picker at (626, 392) on button:has-text('2027')
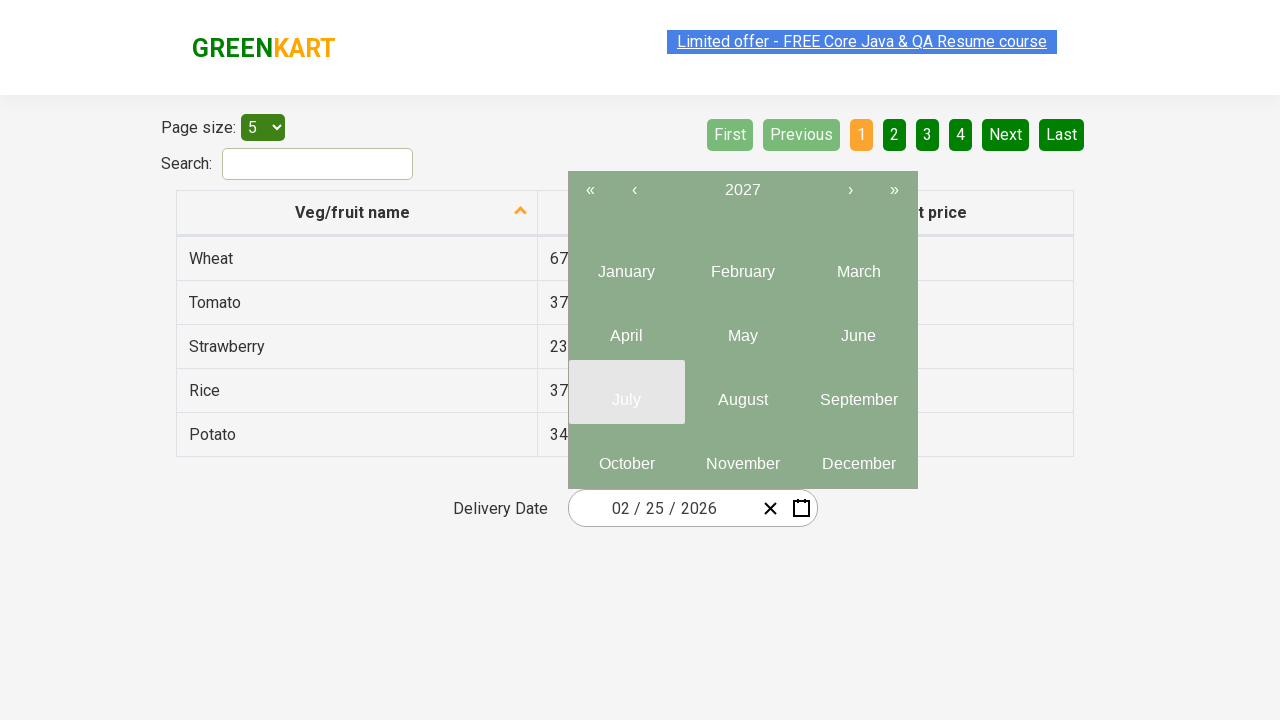

Selected month June (month 6) from month picker at (858, 328) on .react-calendar__tile.react-calendar__year-view__months__month >> nth=5
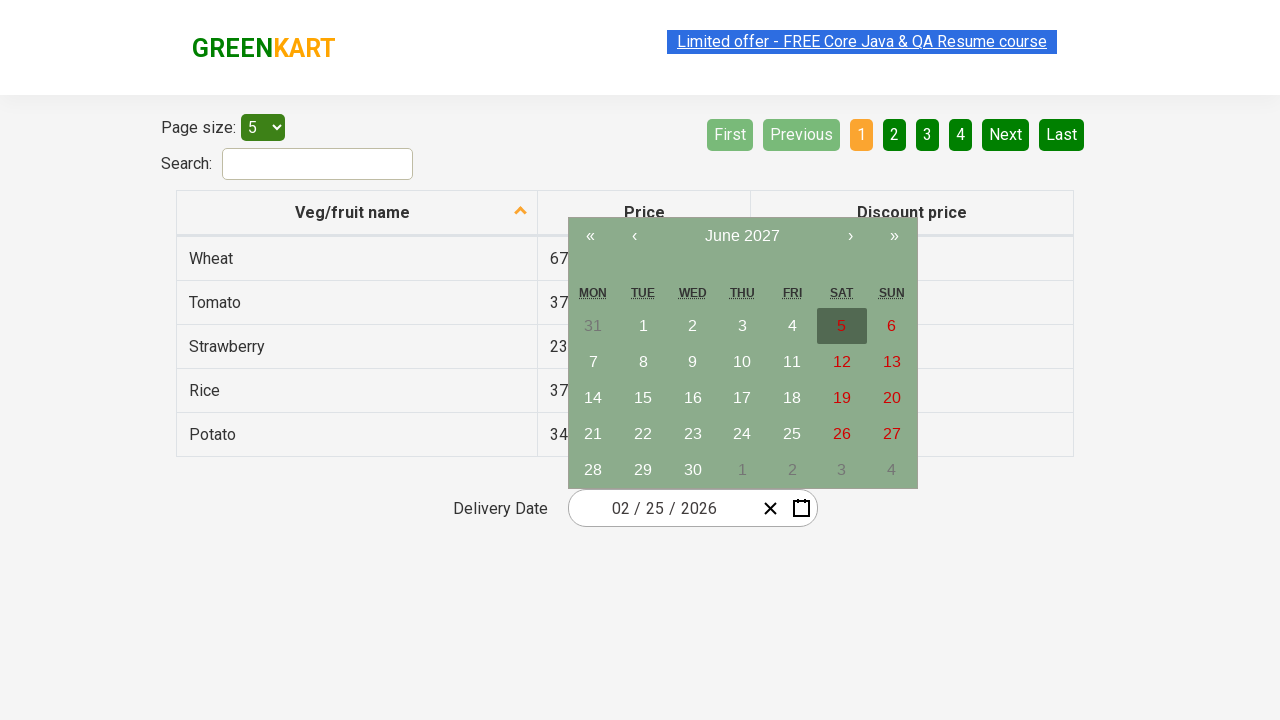

Selected day 12 from day picker at (842, 362) on abbr:has-text('12')
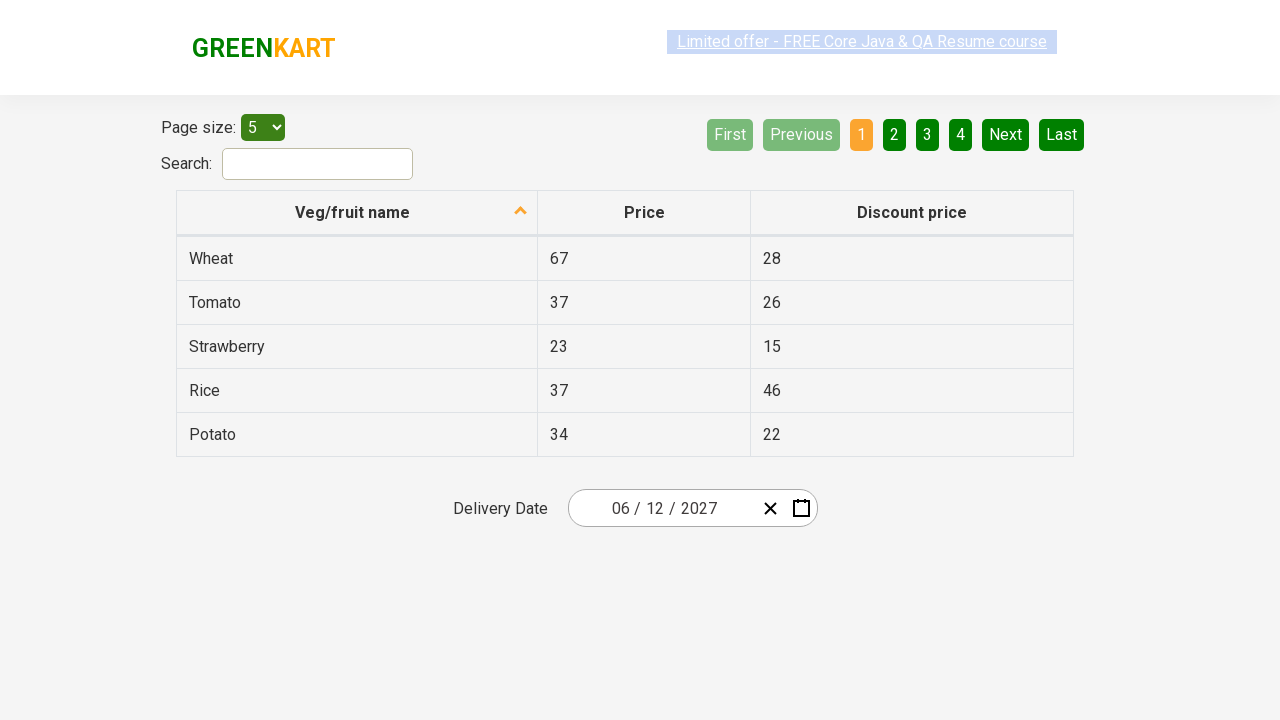

Located all date input fields for verification
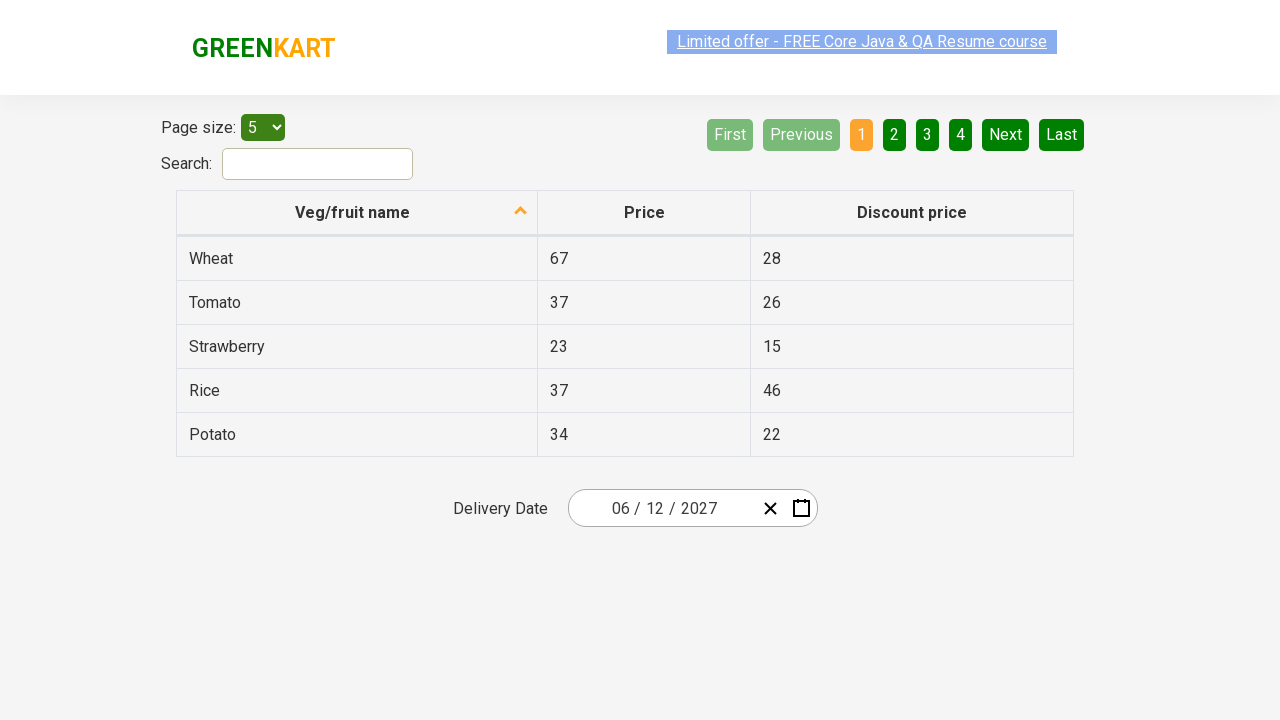

Verified date input field 0 contains expected value '6'
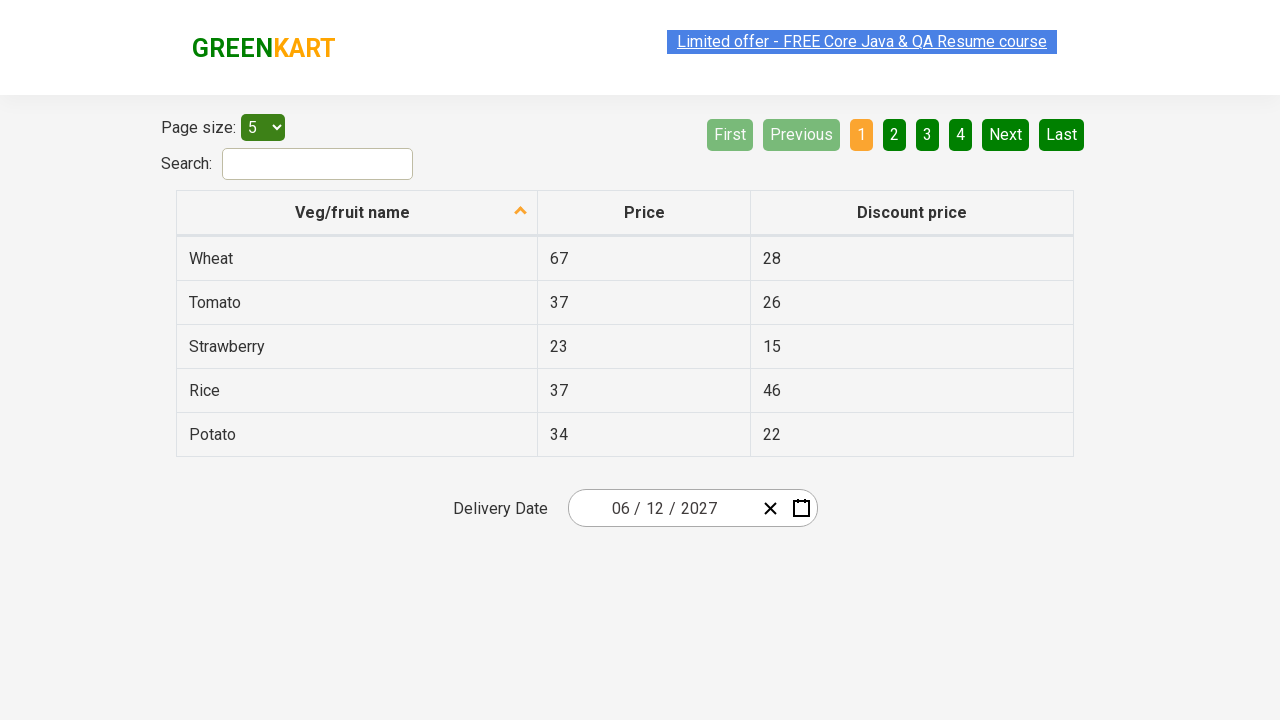

Verified date input field 1 contains expected value '12'
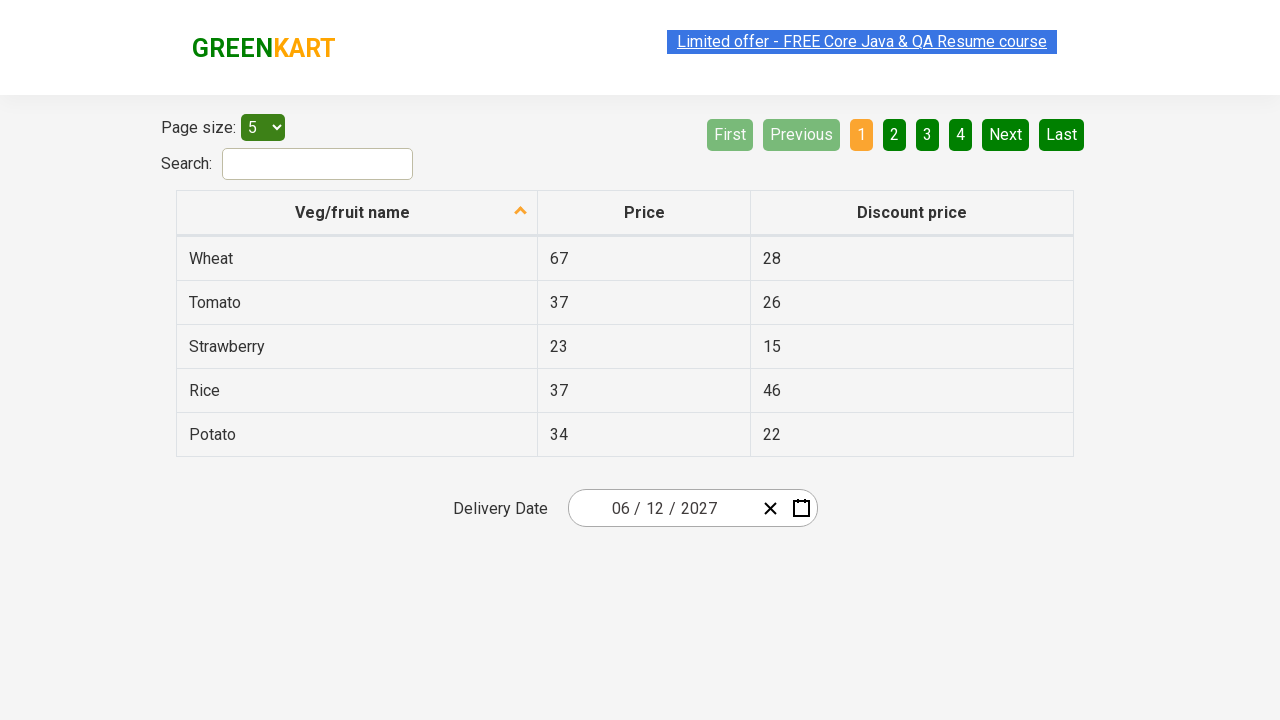

Verified date input field 2 contains expected value '2027'
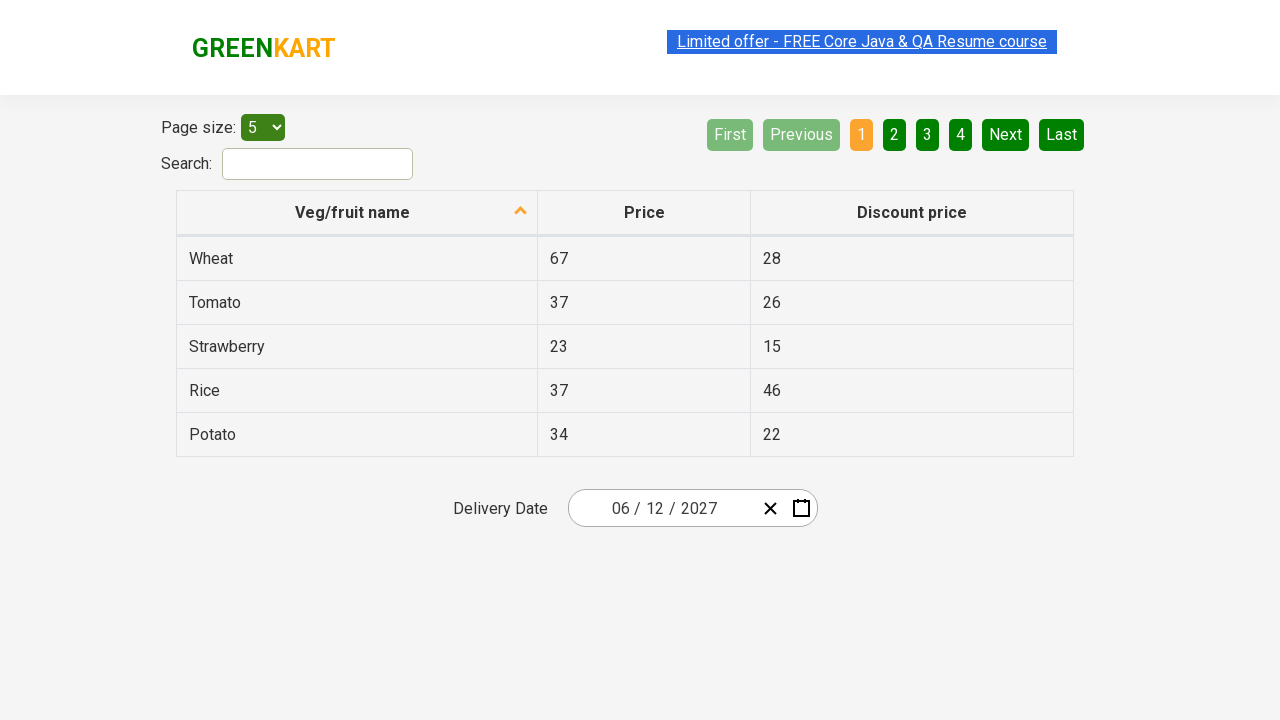

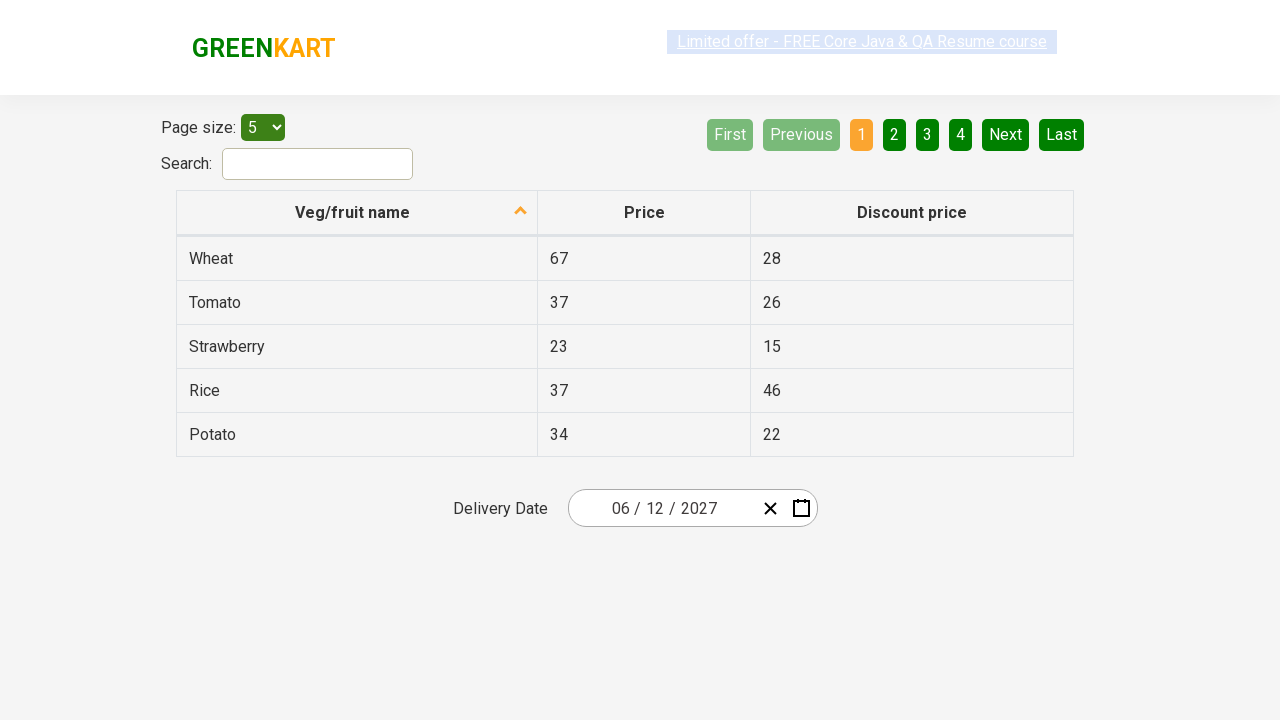